Tests JavaScript alert handling by triggering alert and confirm dialogs and accepting/dismissing them

Starting URL: https://rahulshettyacademy.com/AutomationPractice/

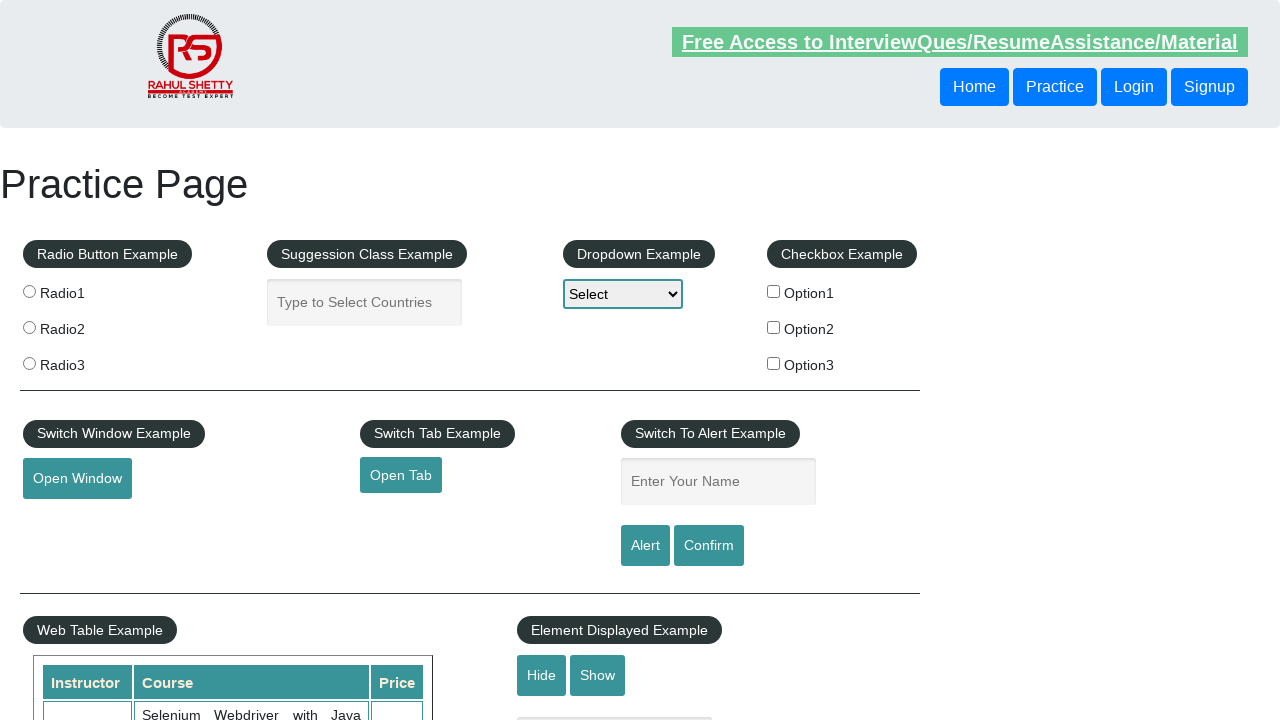

Clicked alert button to trigger JavaScript alert dialog at (645, 546) on #alertbtn
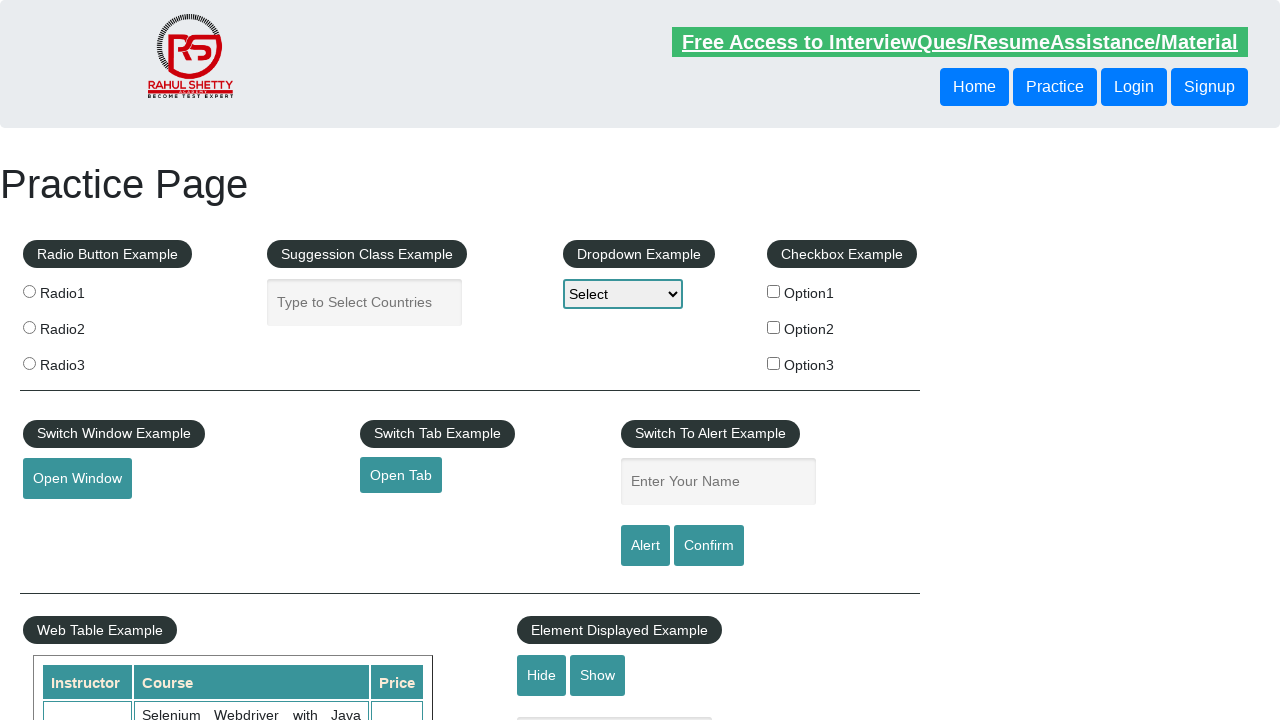

Set up dialog handler to accept alerts
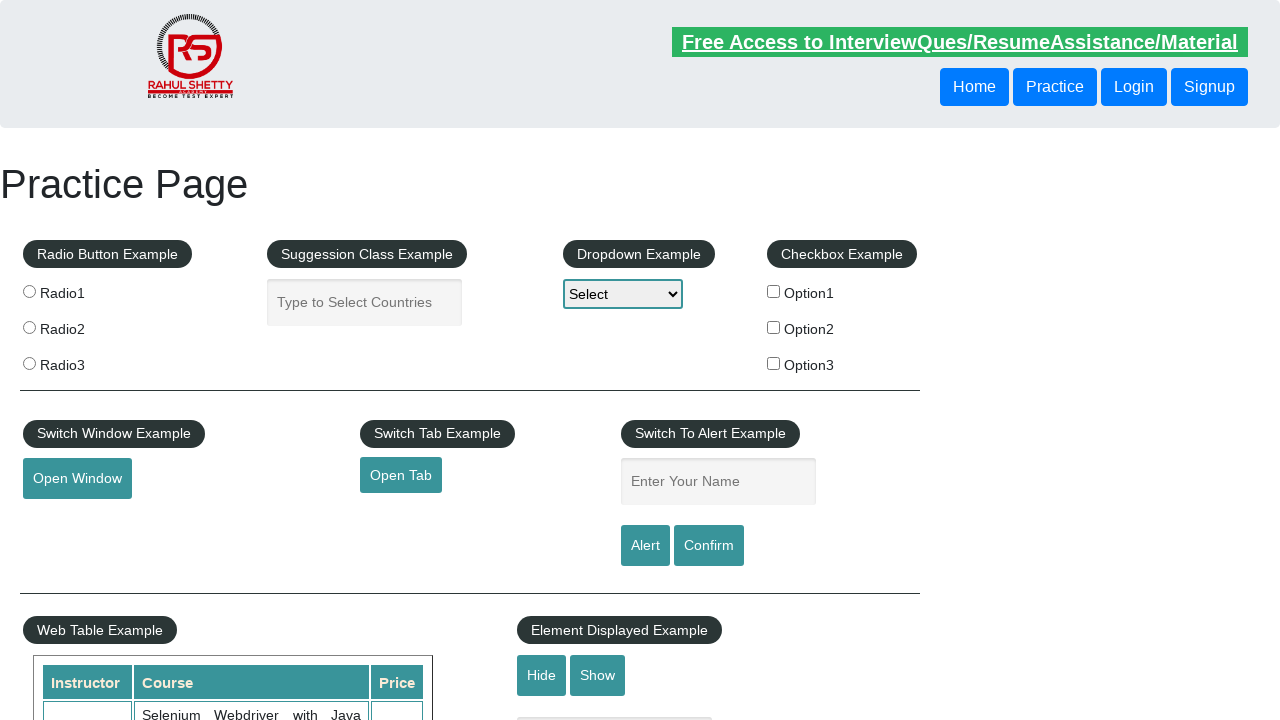

Clicked confirm button to trigger JavaScript confirm dialog at (709, 546) on #confirmbtn
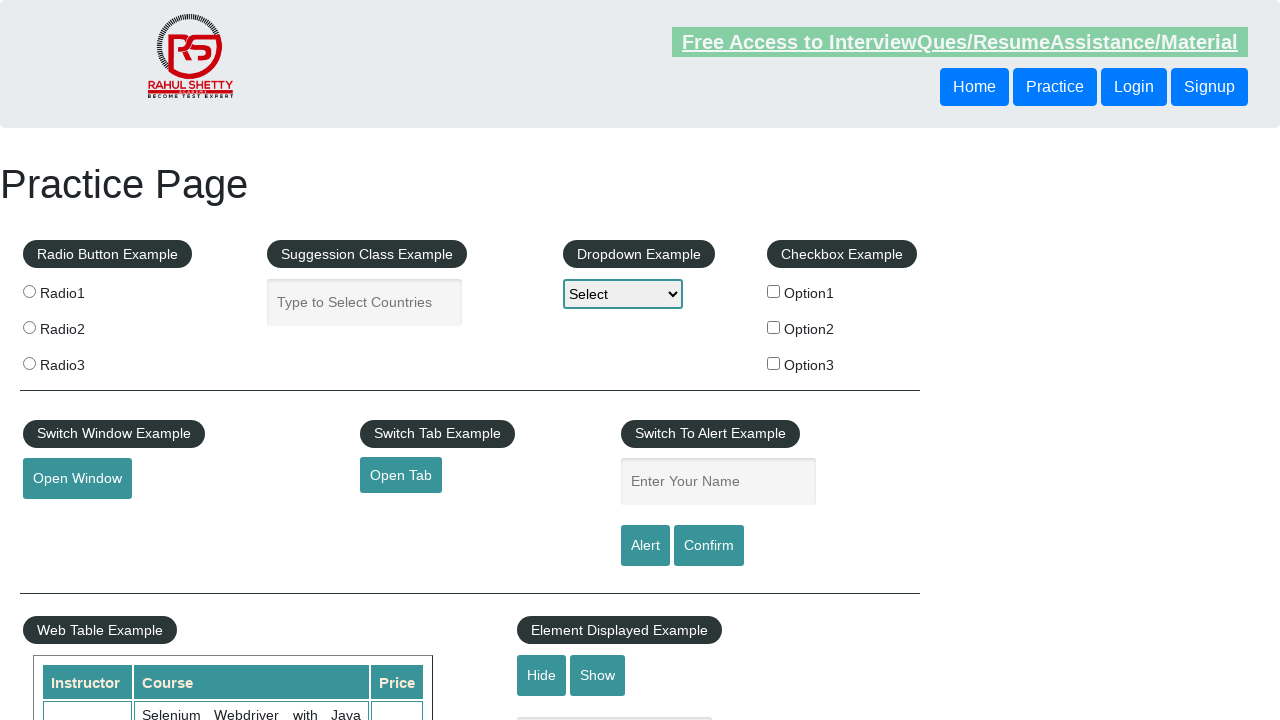

Set up dialog handler to dismiss confirm dialogs
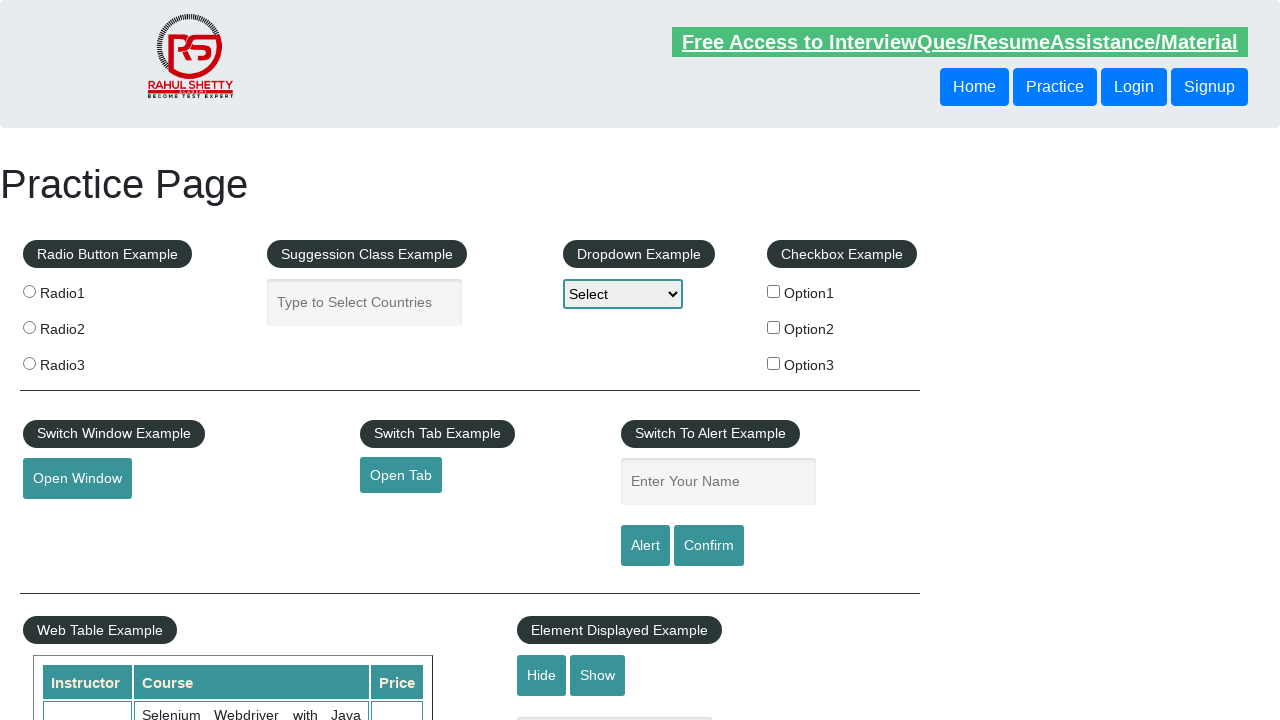

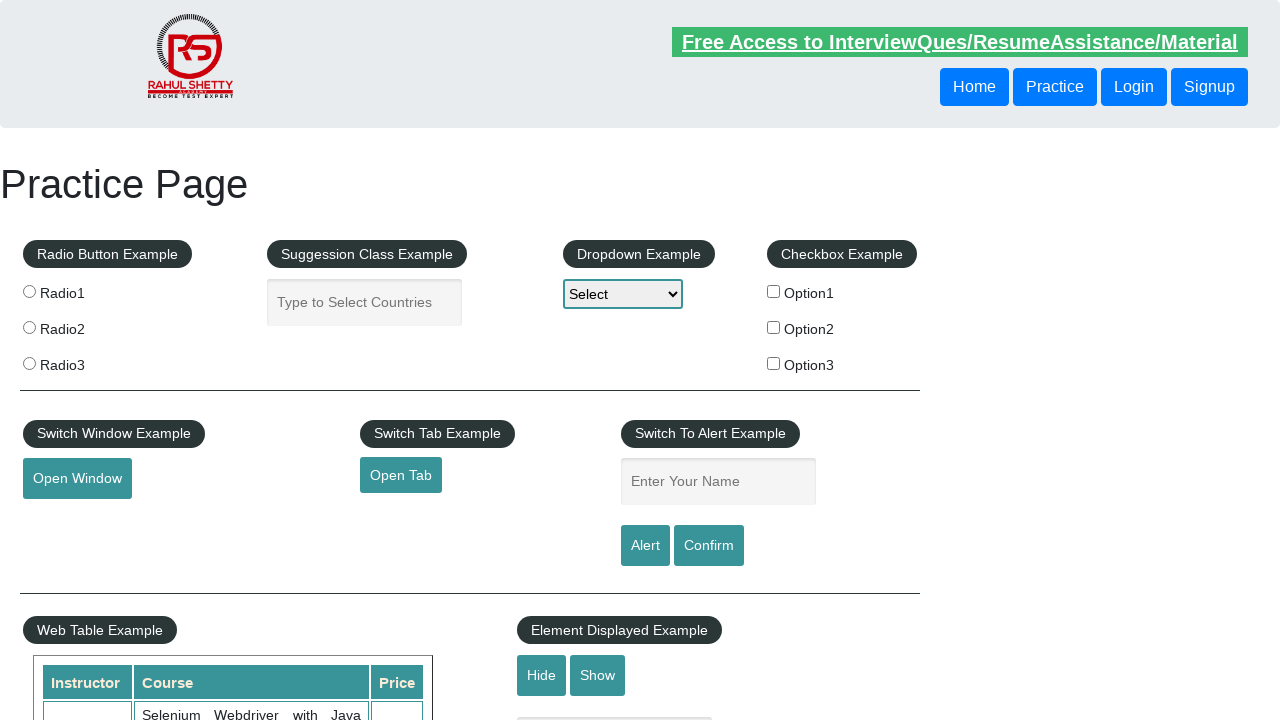